Tests auto-wait functionality by navigating to a reader enquiry form and focusing on the title input field

Starting URL: https://www.magupdate.co.uk/reader-enquiry/pbai/204

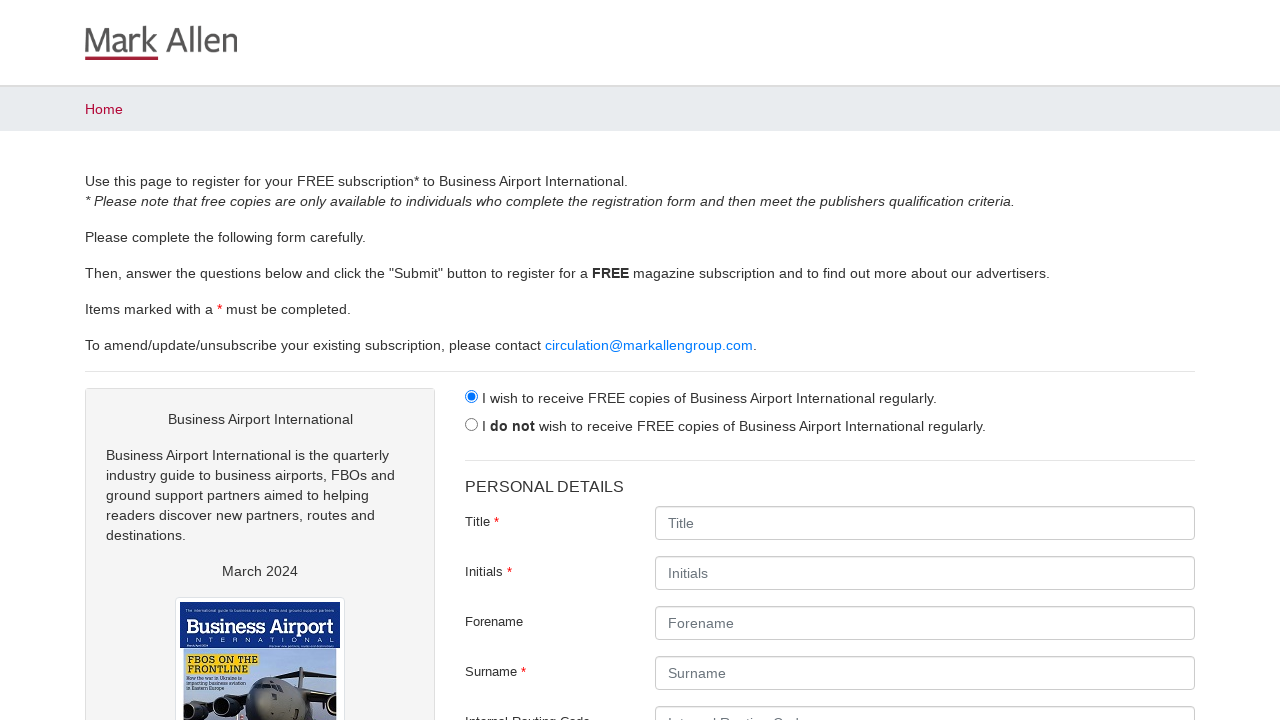

Navigated to reader enquiry form page
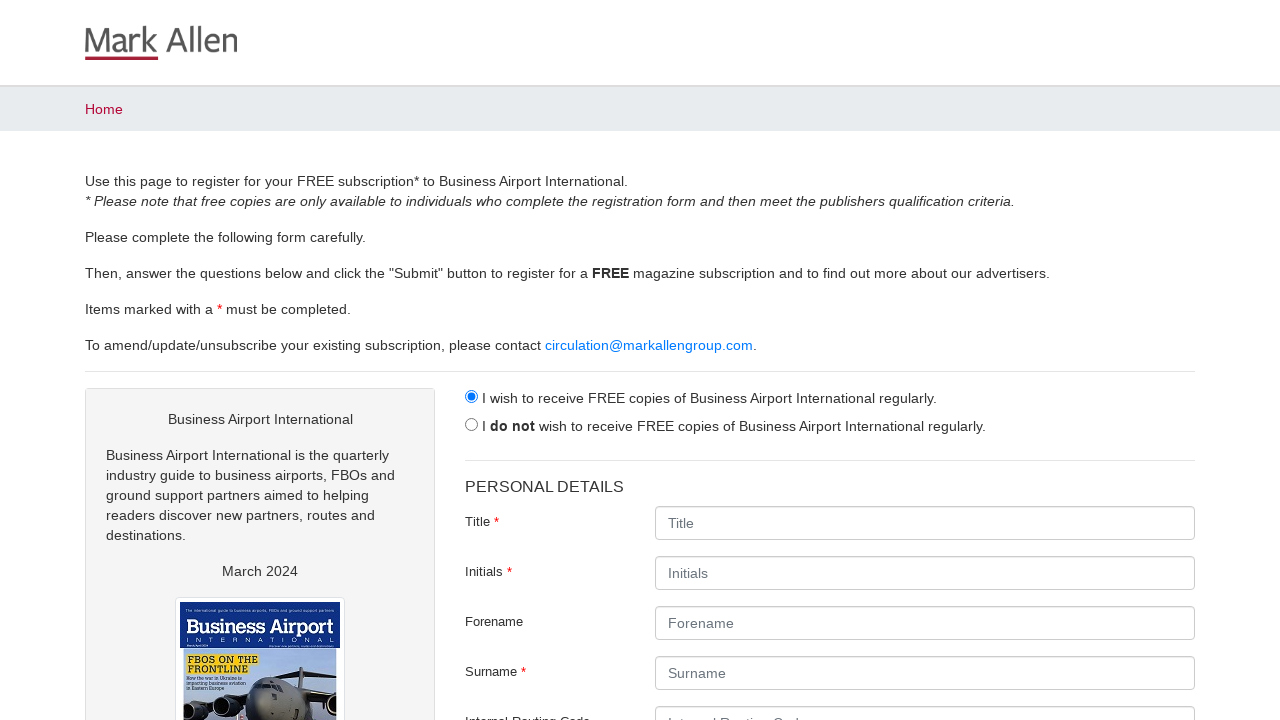

Located title input field
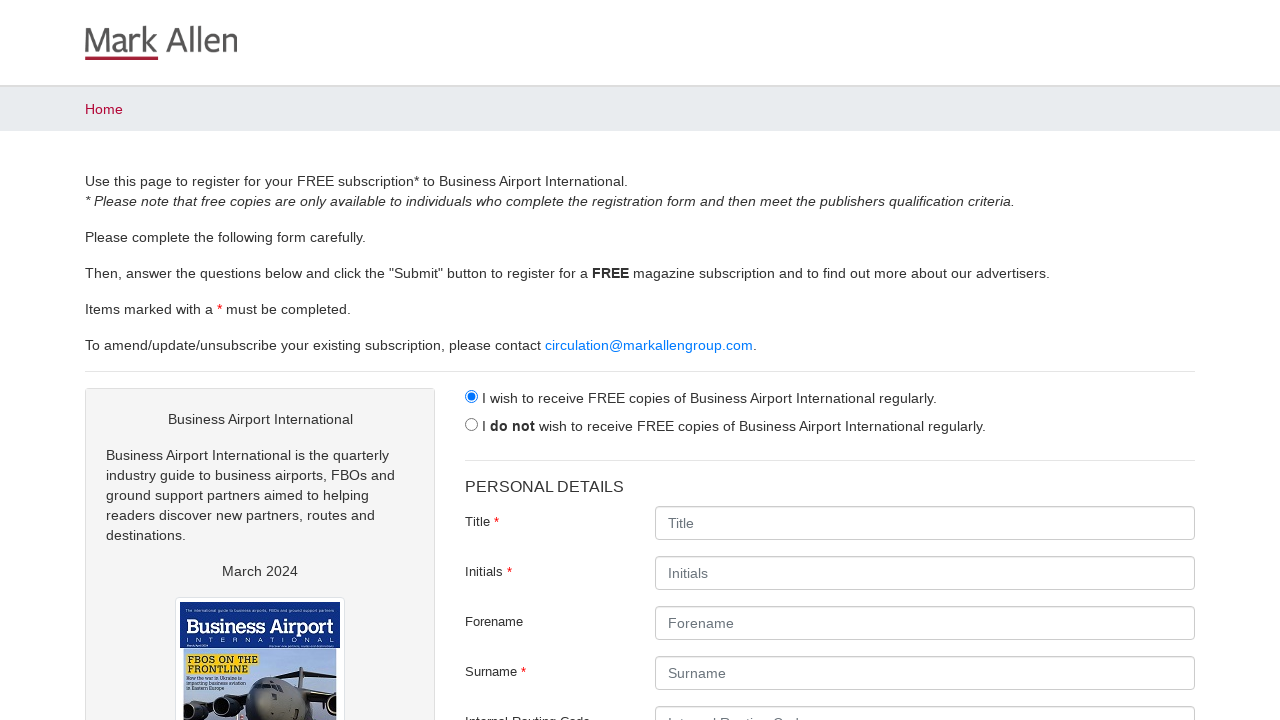

Focused on title input field to test auto-wait functionality on input#Contact_Title
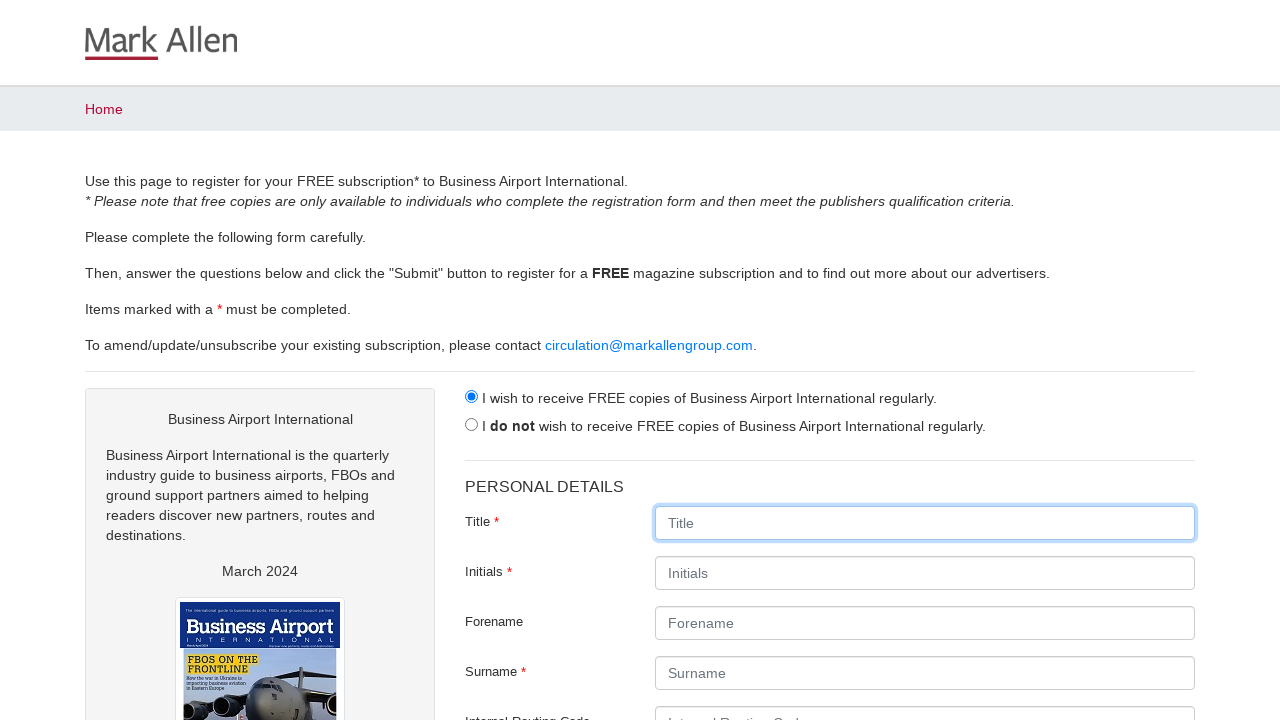

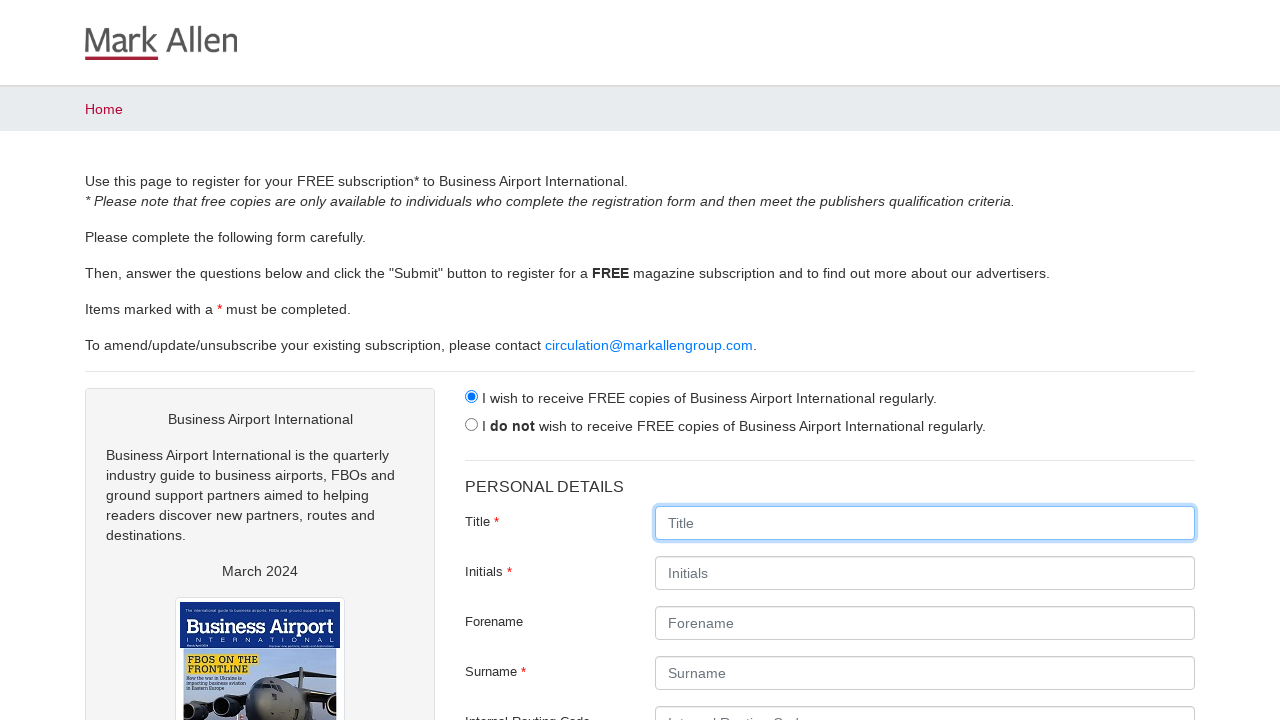